Tests file upload functionality using drag and drop by dispatching a drop event with file data to the drag-drop area

Starting URL: https://the-internet.herokuapp.com/upload

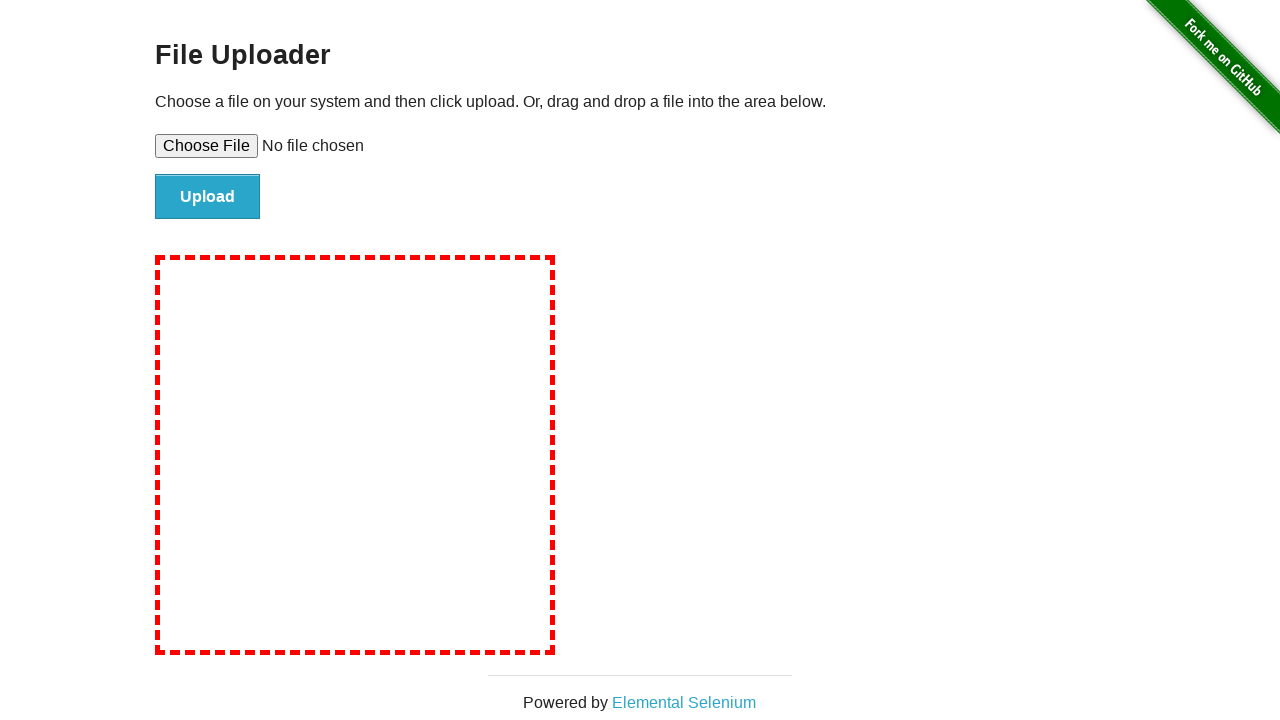

Created DataTransfer object with test file 'test_dragdrop.txt'
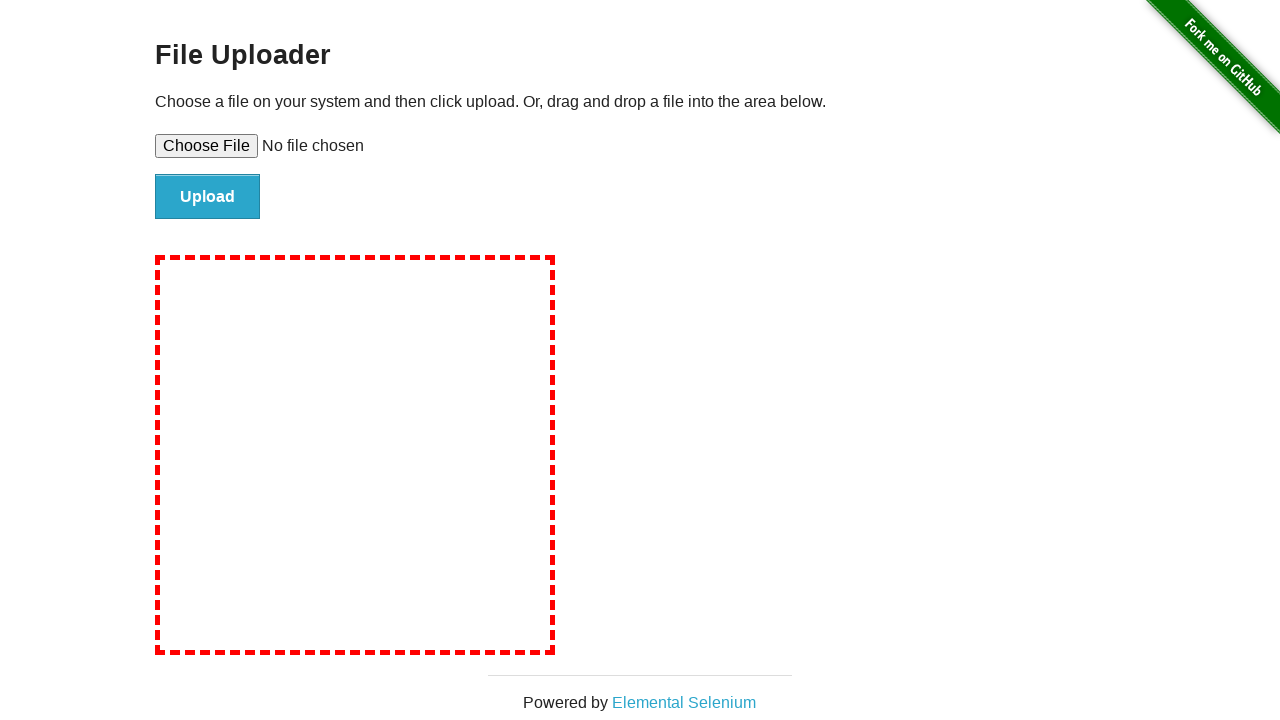

Dispatched drop event to drag-drop upload area with file
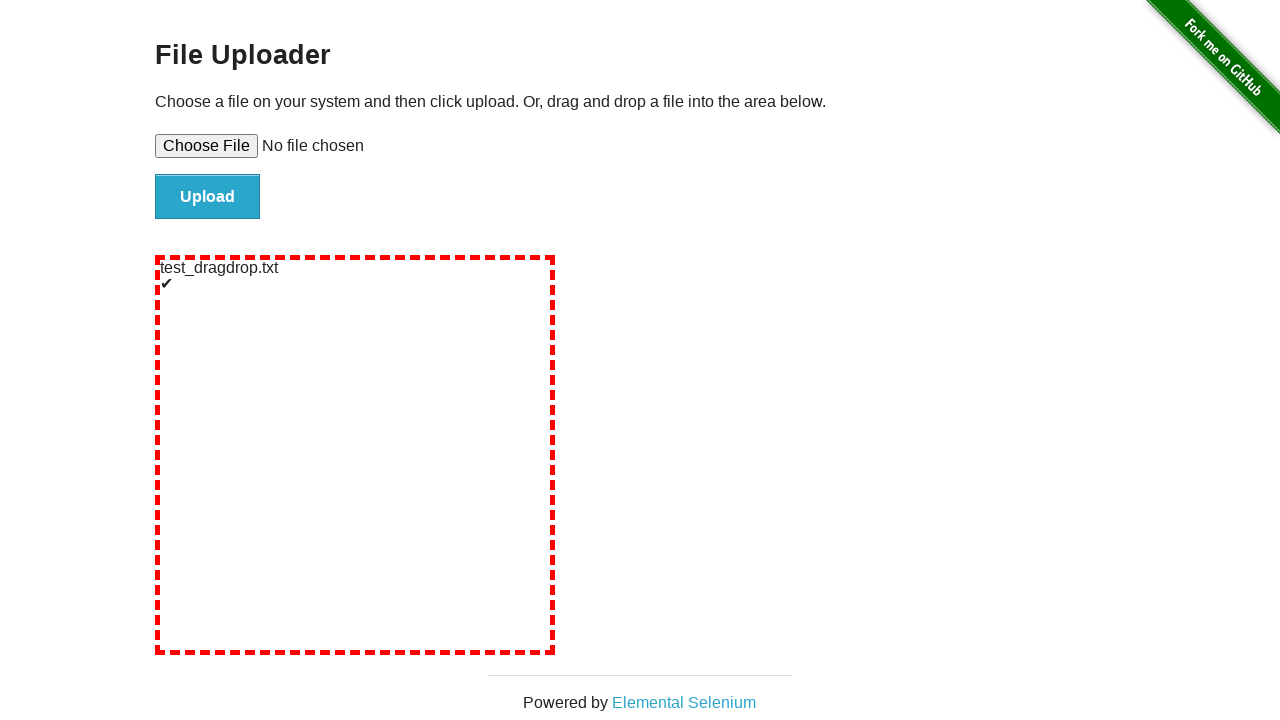

Verified file 'test_dragdrop.txt' was successfully uploaded
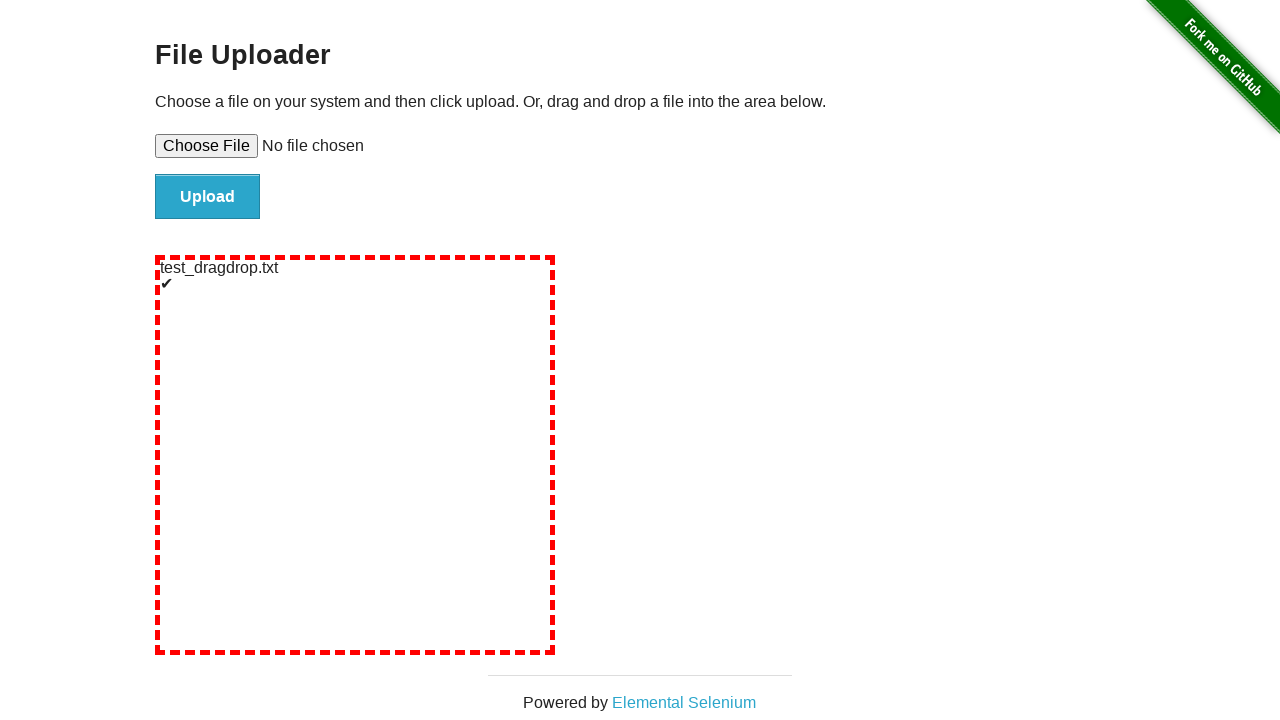

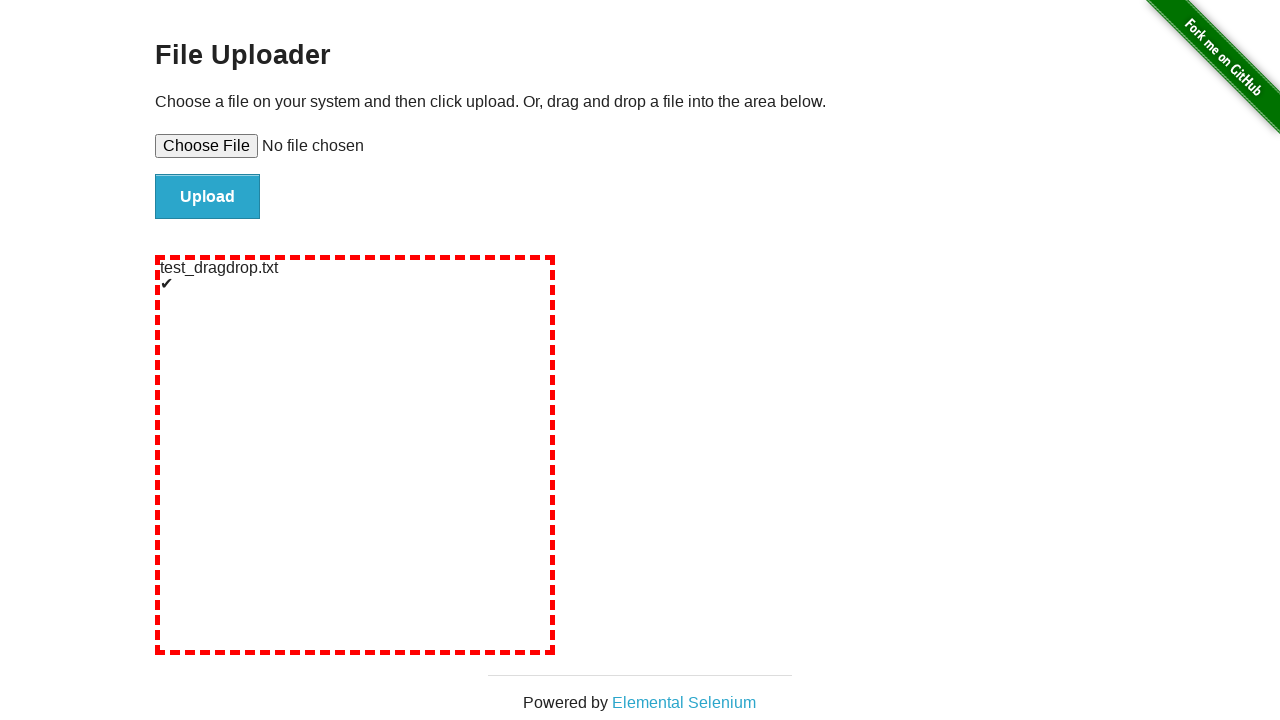